Tests the filter functionality on T-Mobile's tablets page by clicking on the "Operating System" filter section and selecting all available filter options within that category.

Starting URL: https://www.t-mobile.com/tablets?INTNAV=tNav:Devices:Tablets

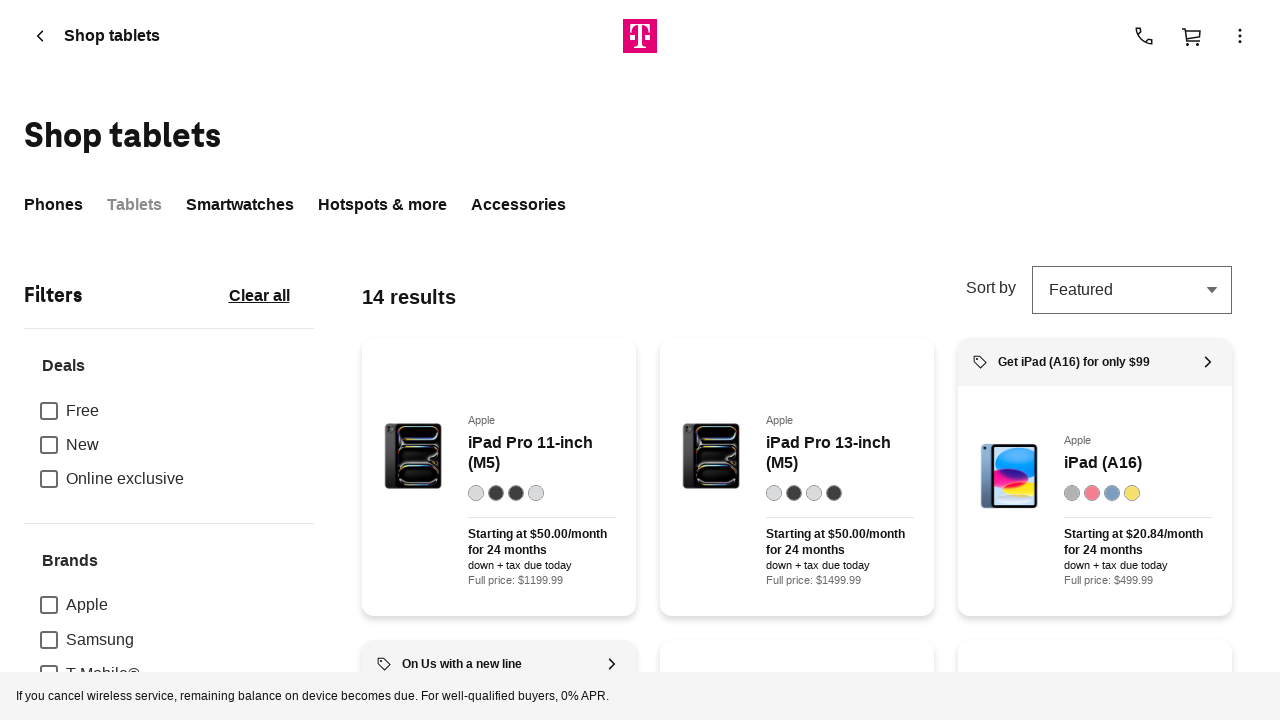

Waited 5 seconds for page to load
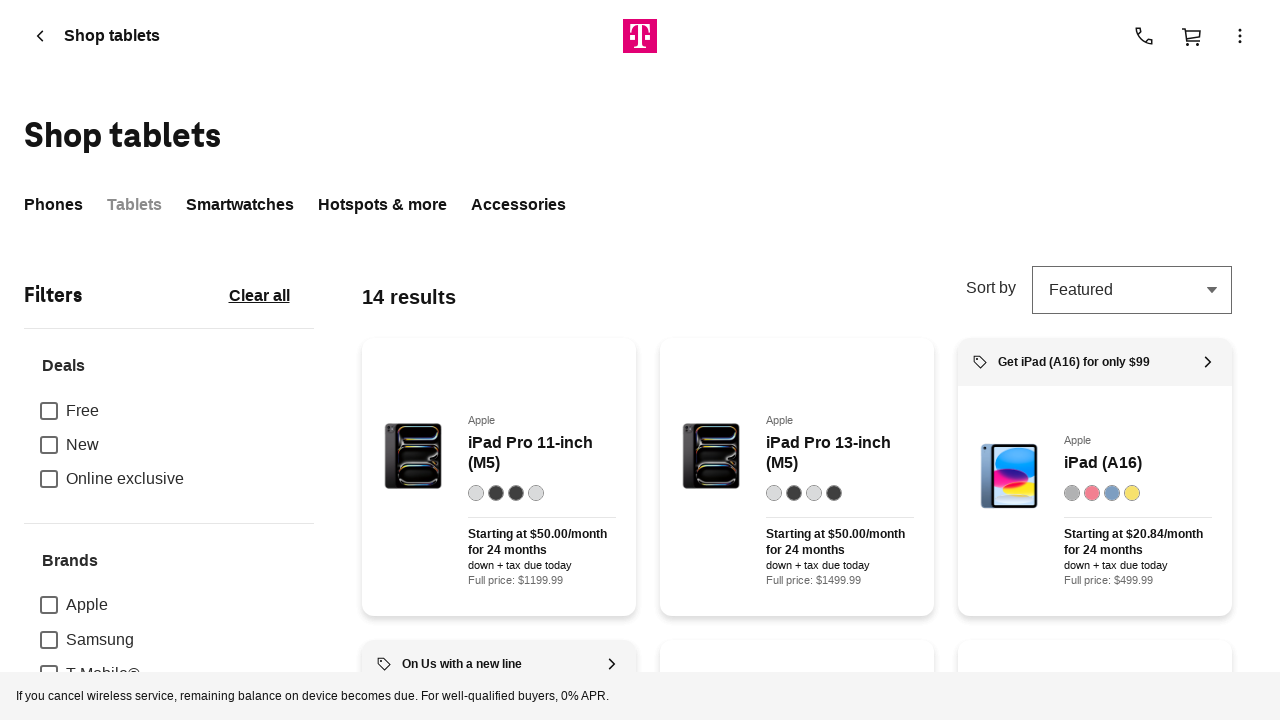

Located all filter legend elements
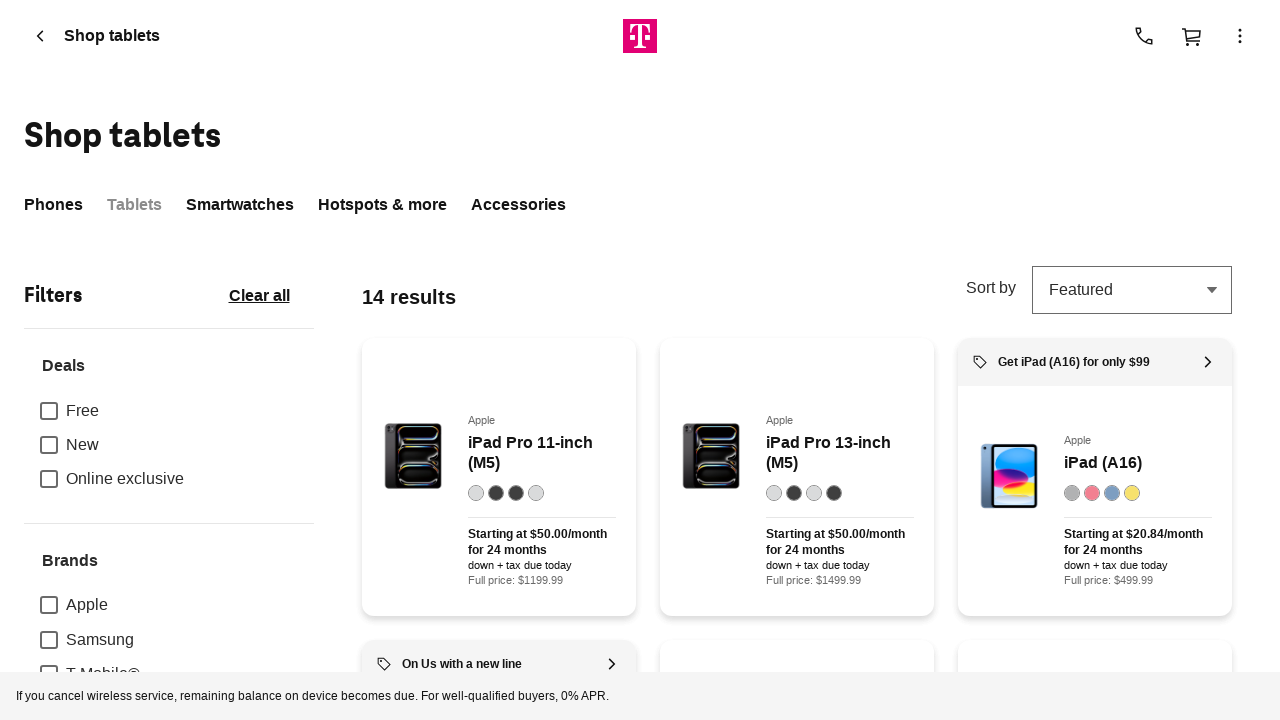

Clicked on 'Operating System' filter to expand it at (109, 361) on xpath=//legend >> nth=3
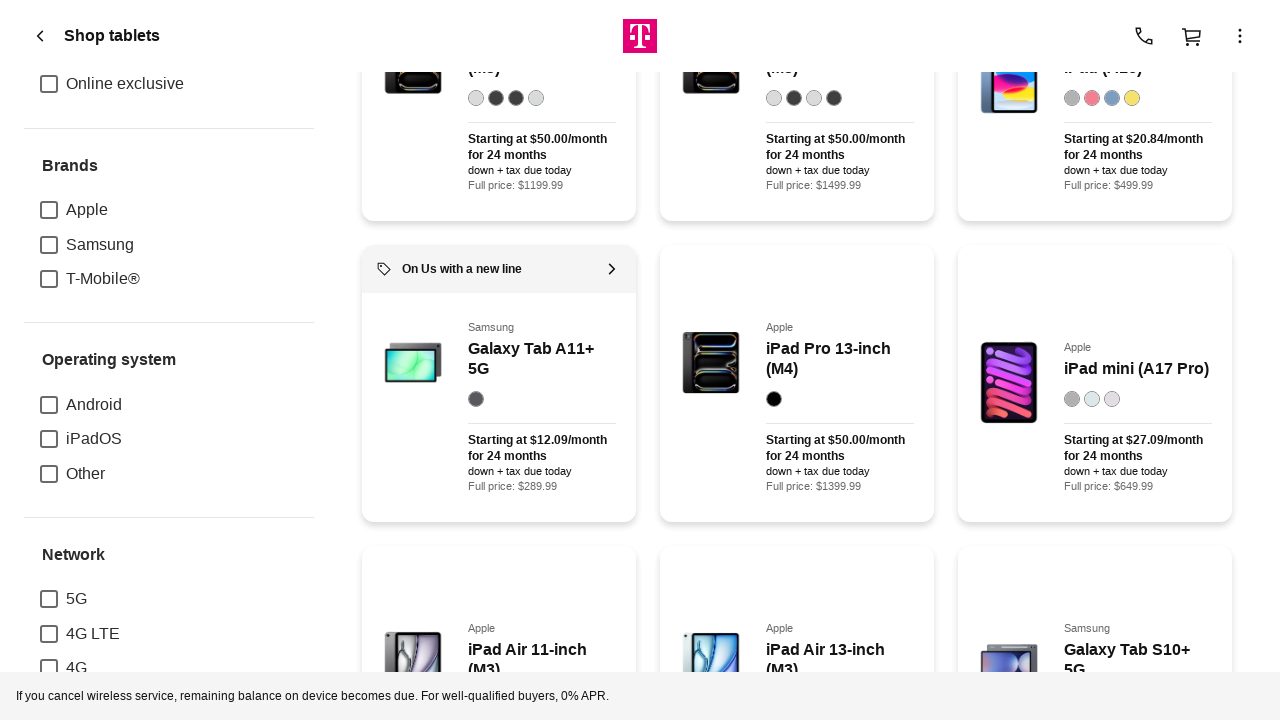

Waited 1 second for filter options to appear
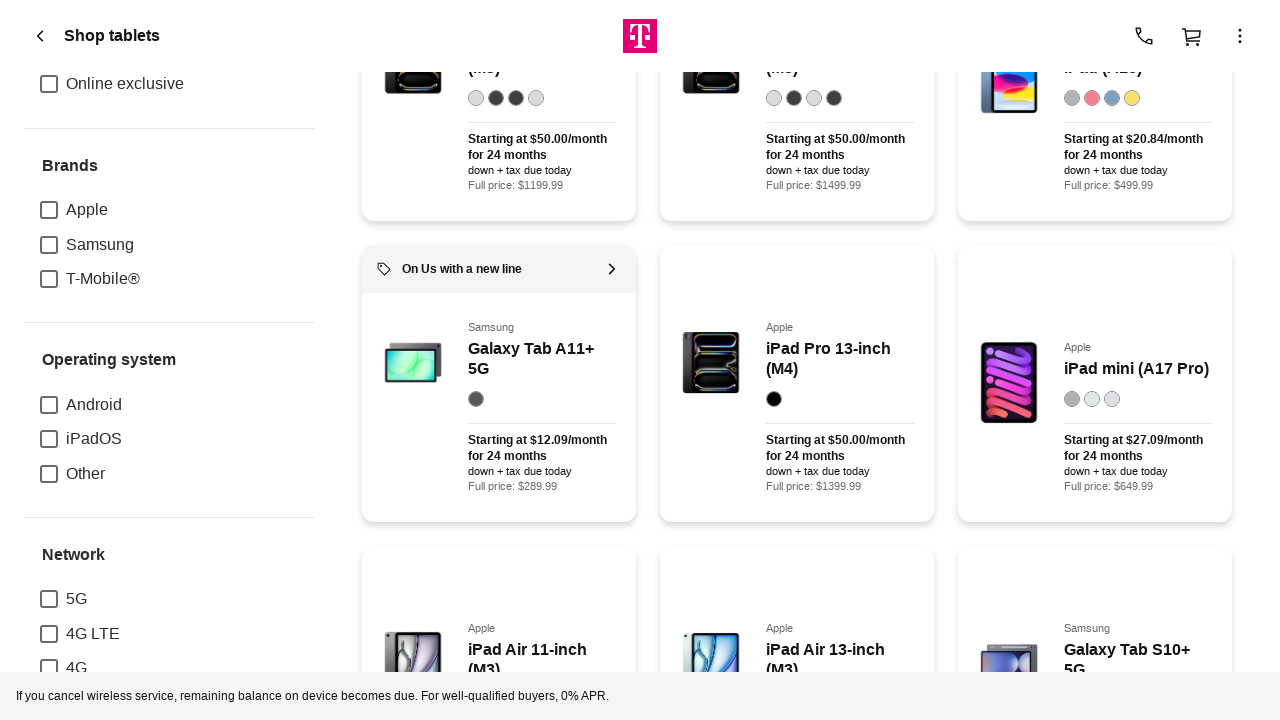

Located all filter options within Operating System category
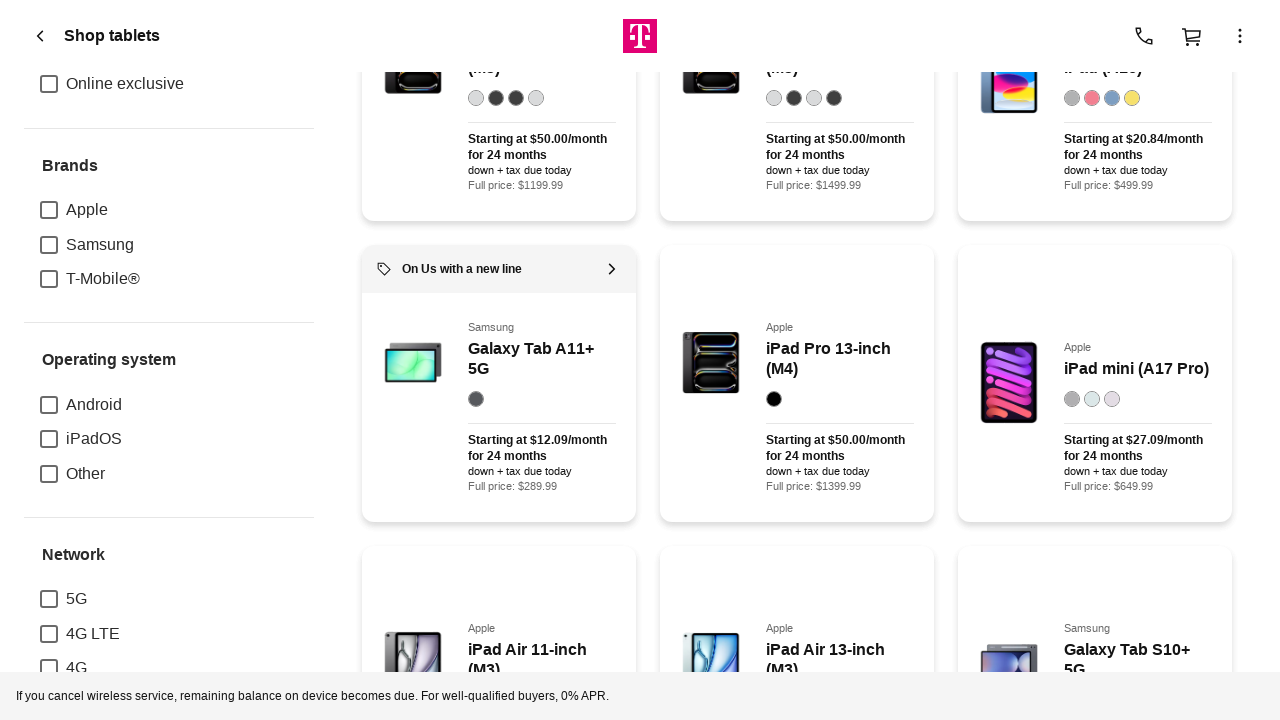

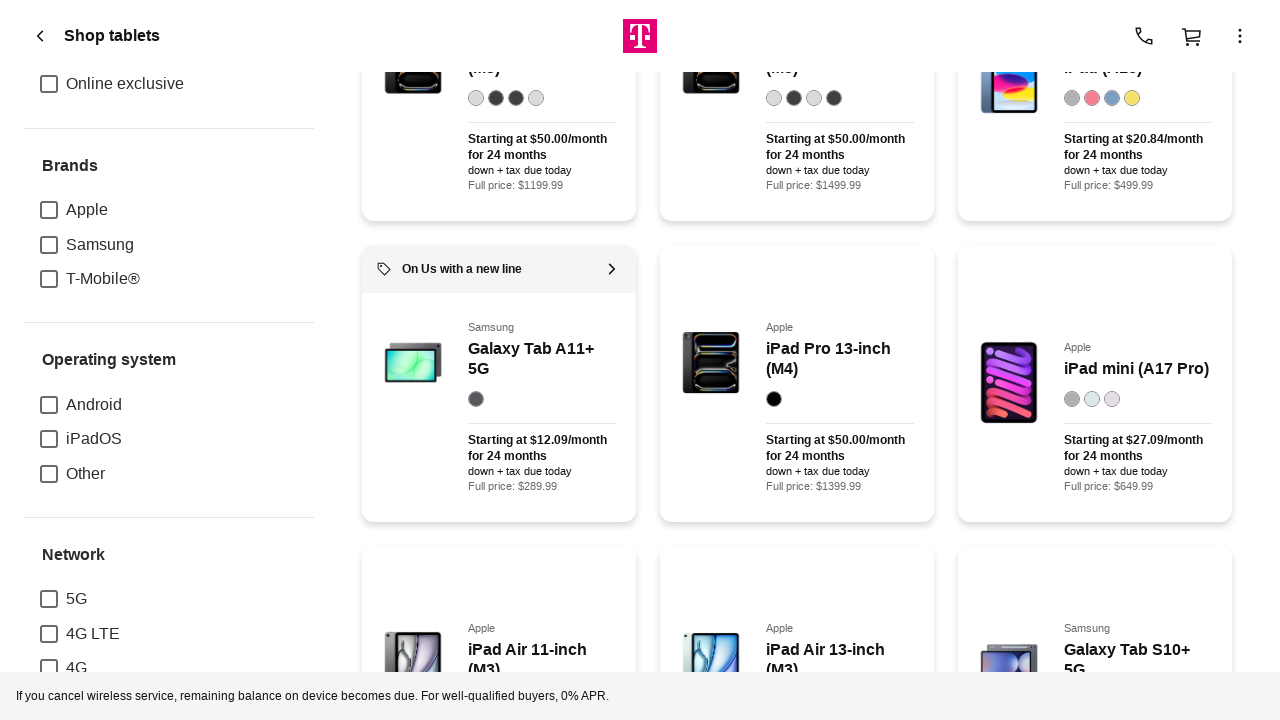